Tests autocomplete functionality with a specific viewport by typing partial text "Ind" into a search box to trigger autocomplete suggestions.

Starting URL: https://demo.automationtesting.in/AutoComplete.html

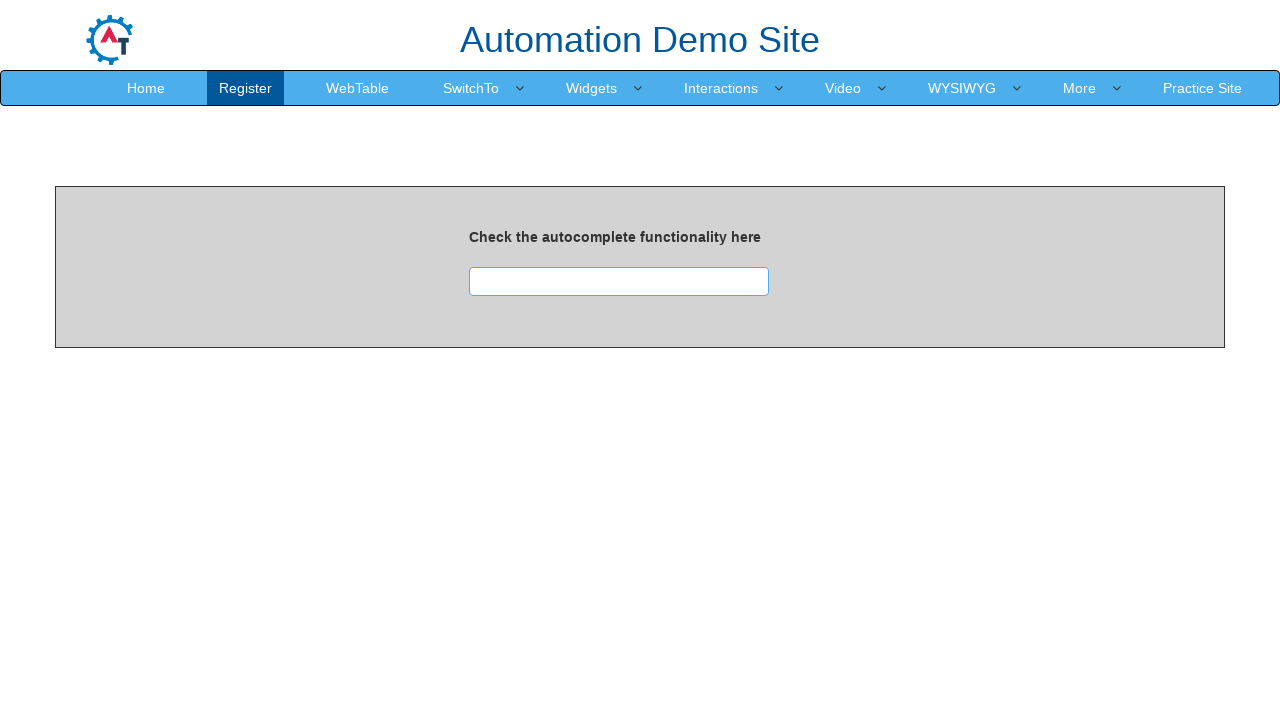

Navigated to autocomplete demo page
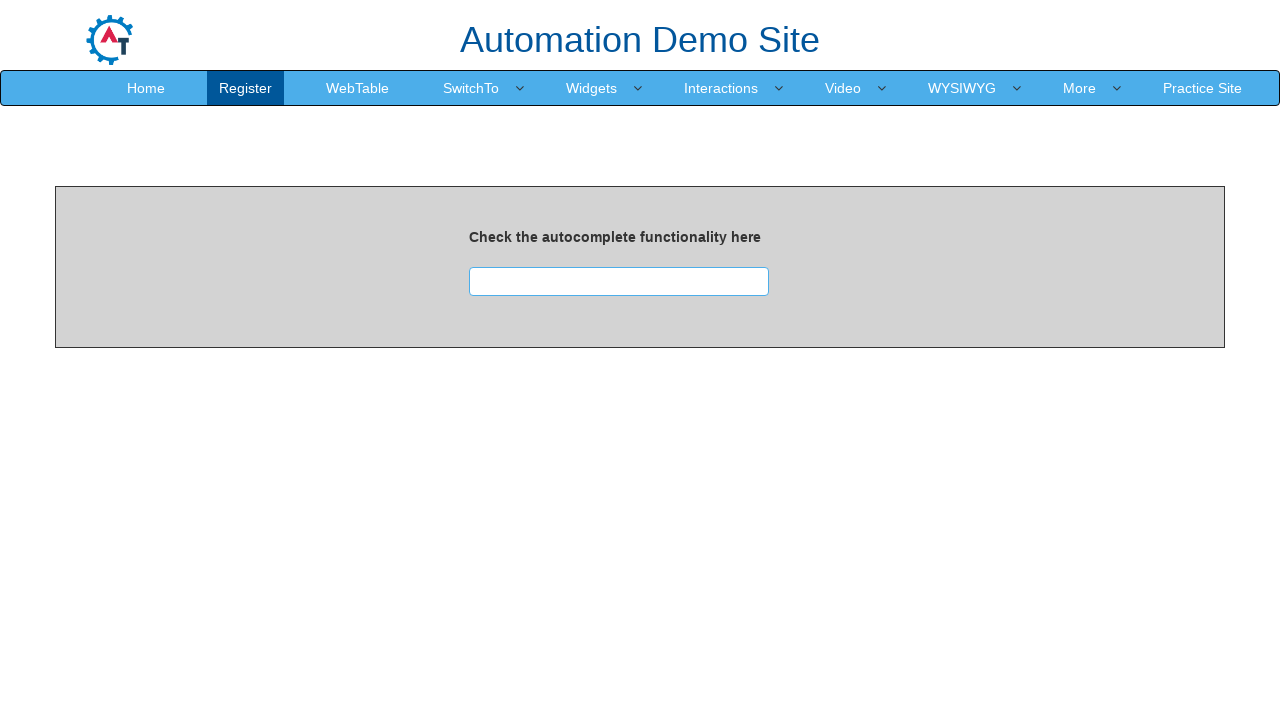

Set viewport to 1280x720
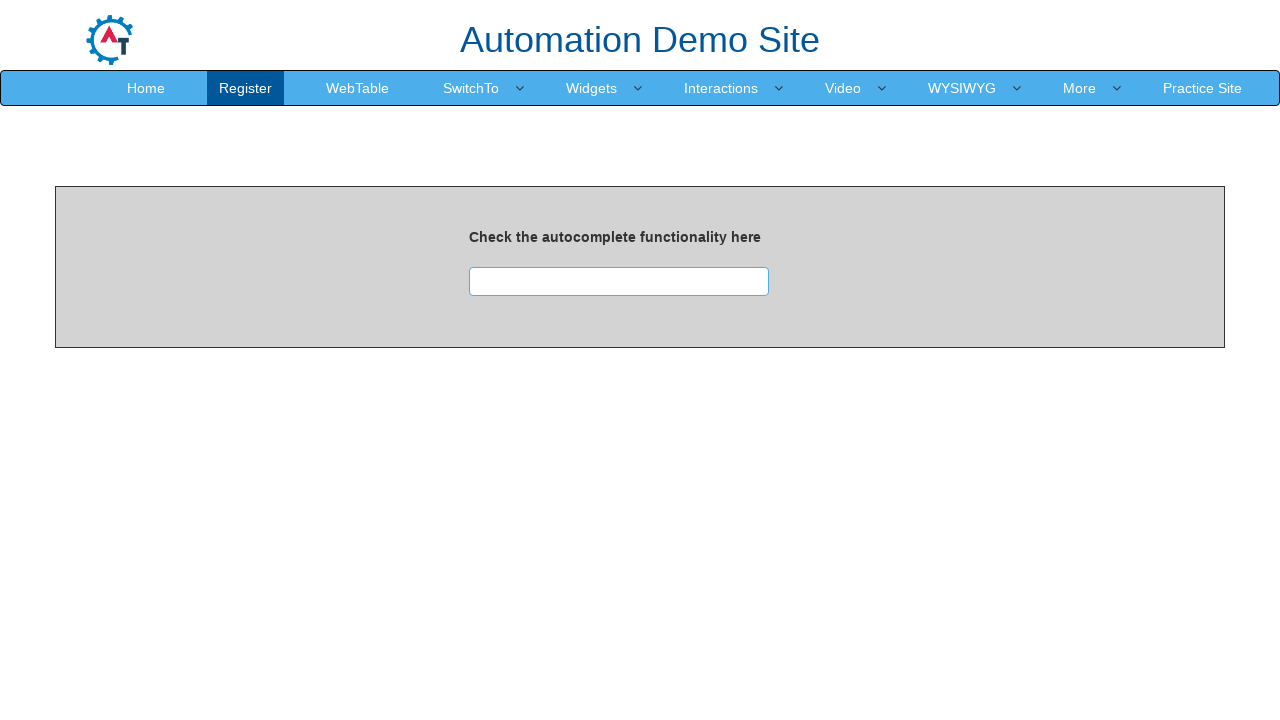

Typed 'Ind' sequentially into search box to trigger autocomplete suggestions
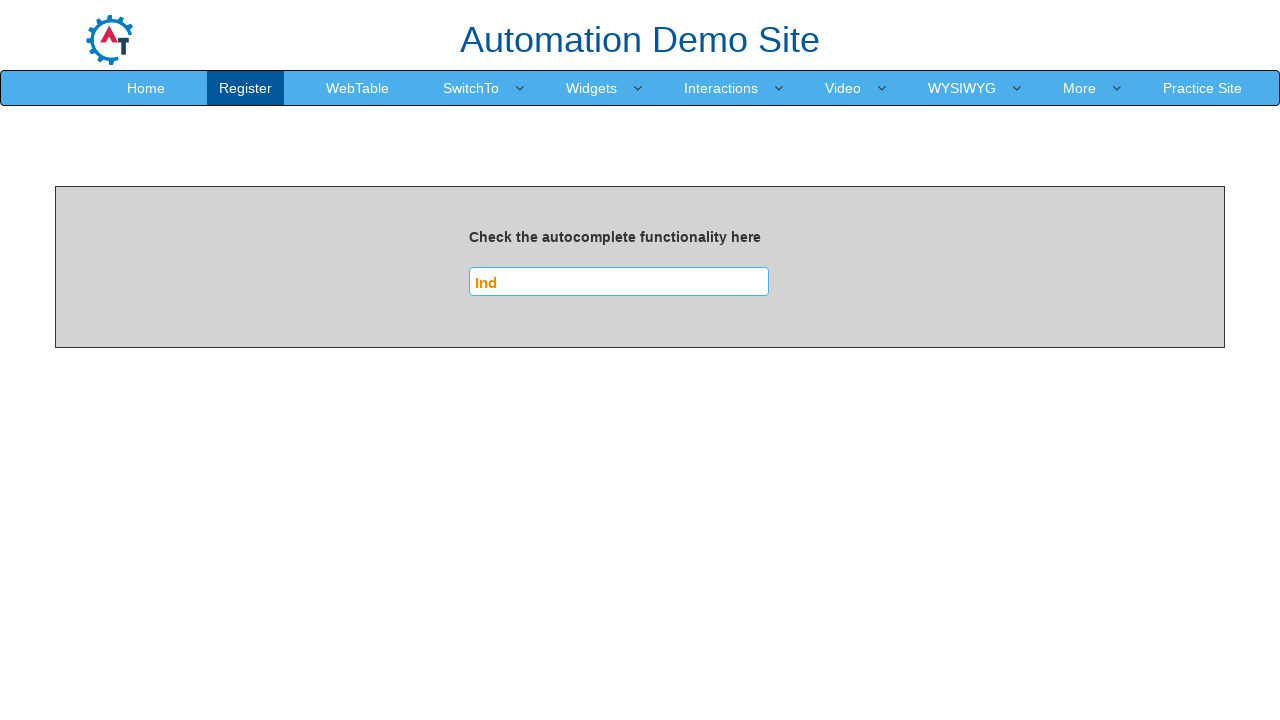

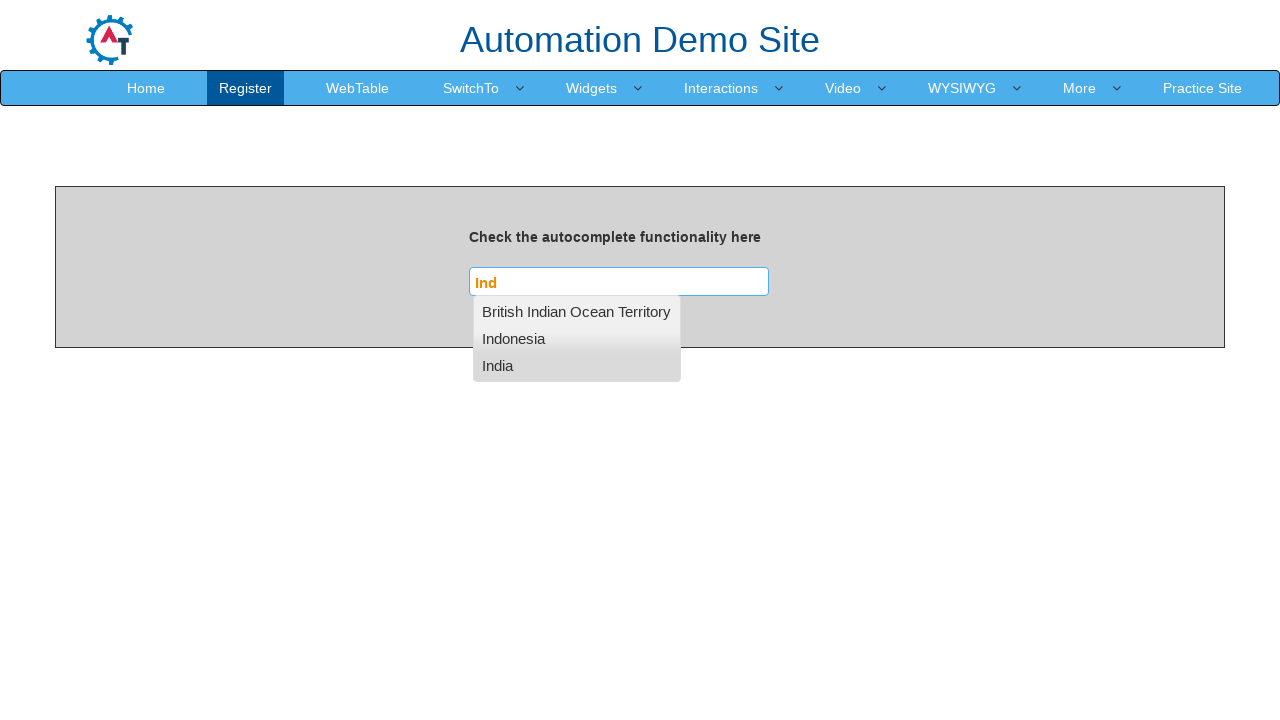